Tests drag and drop functionality on jQuery UI demo page by dragging an element and dropping it onto a target droppable area within an iframe.

Starting URL: https://jqueryui.com/droppable/

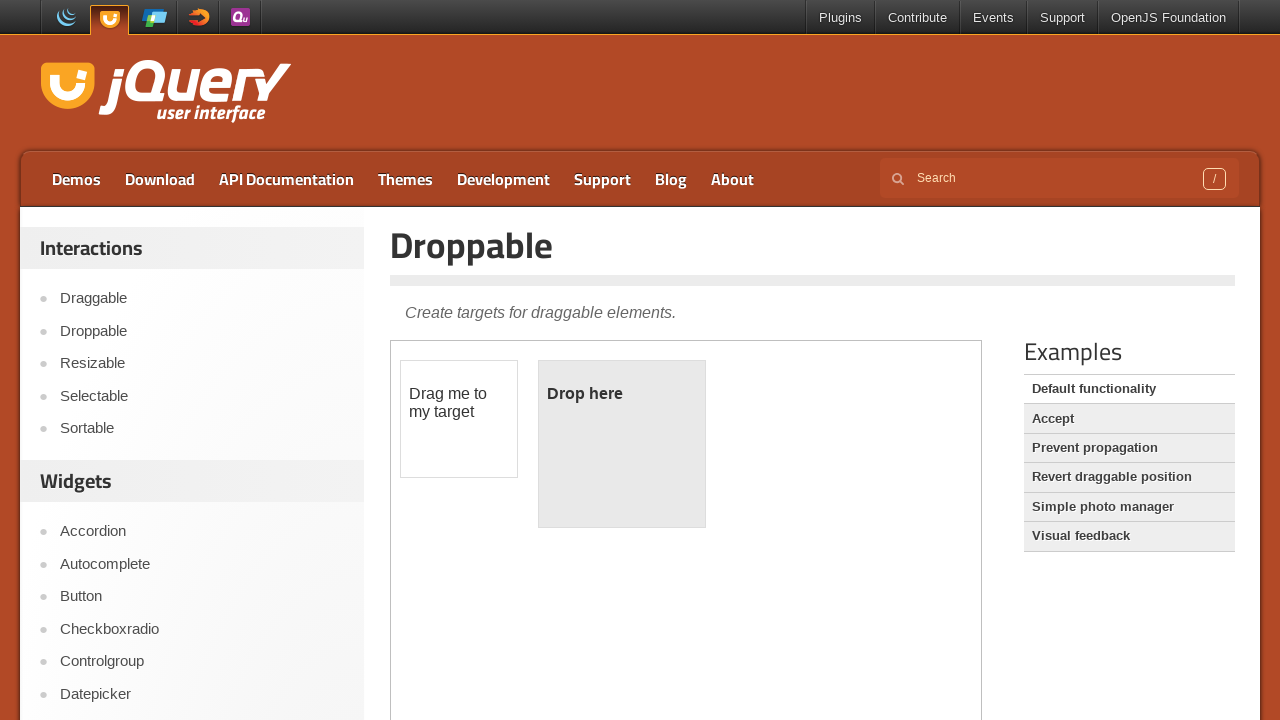

Located iframe containing drag and drop demo
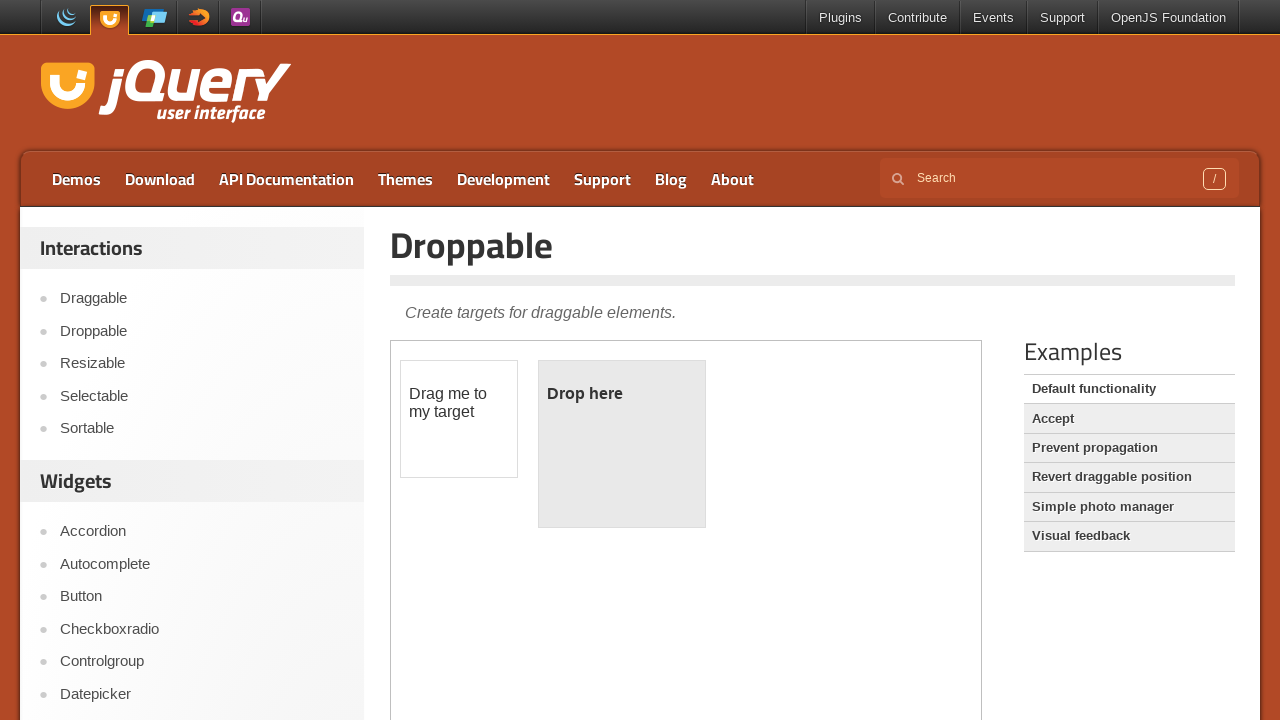

Located draggable element within iframe
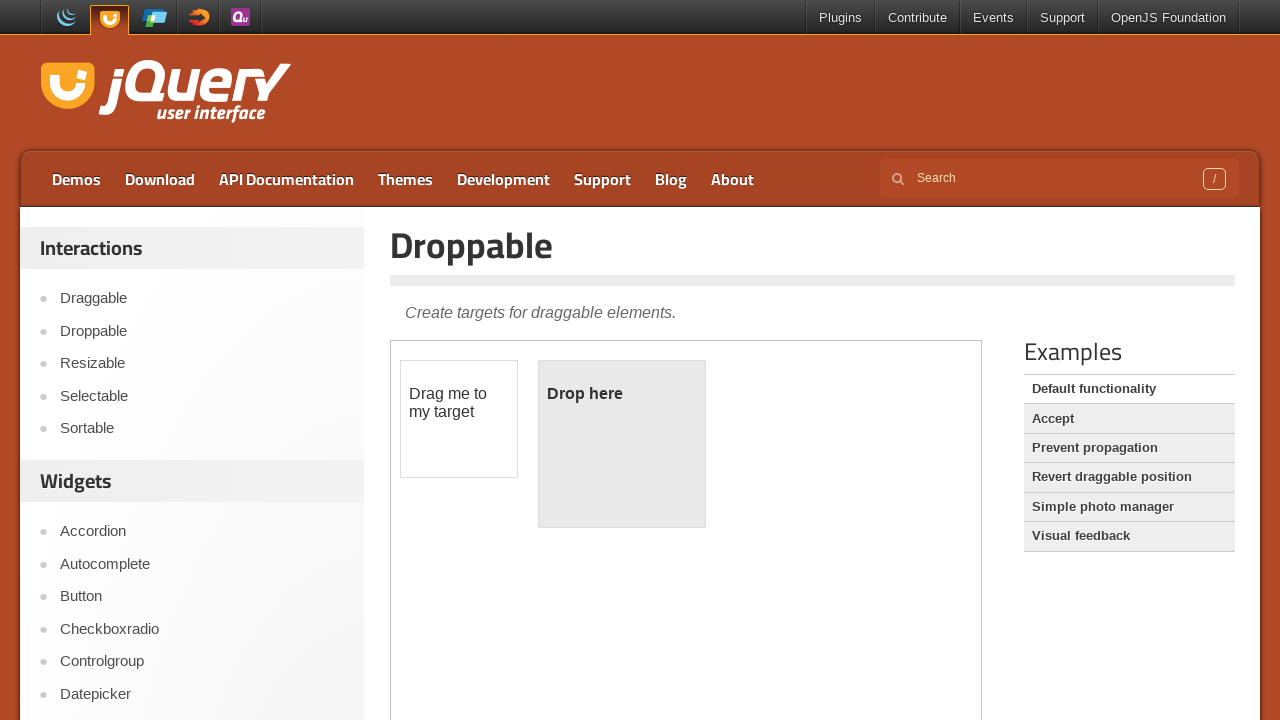

Located droppable target element within iframe
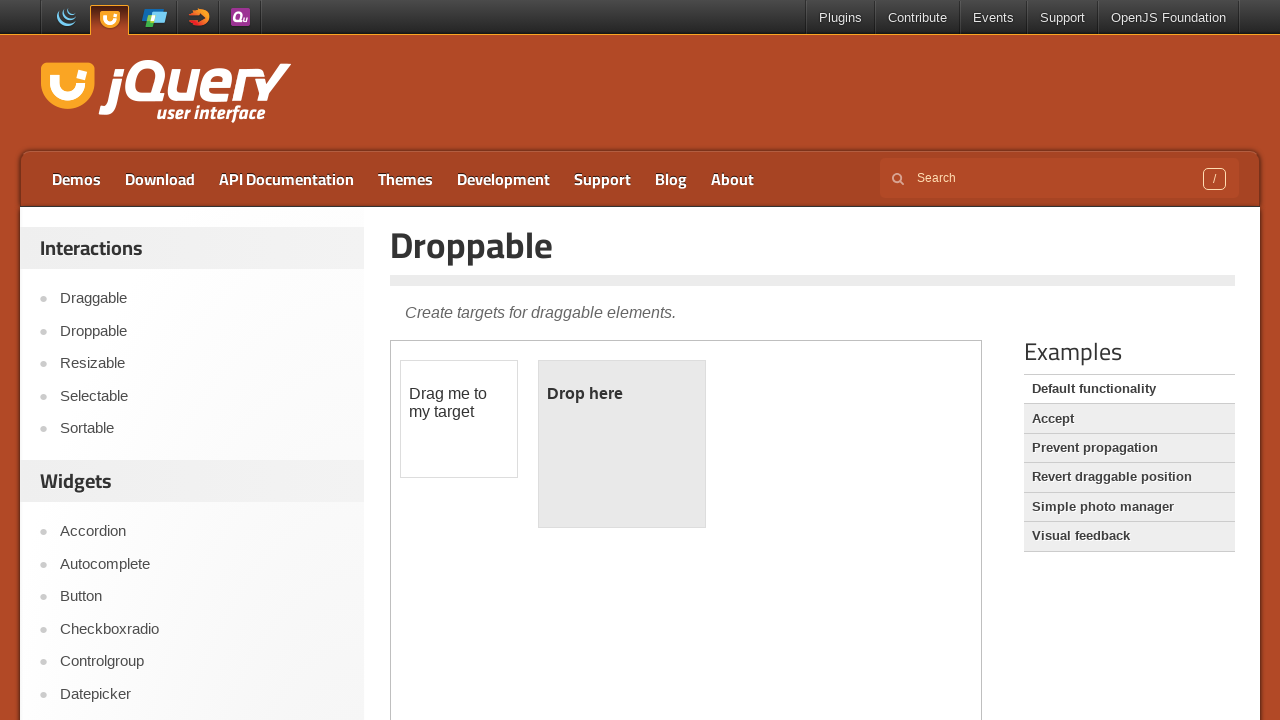

Dragged element to droppable target area at (622, 444)
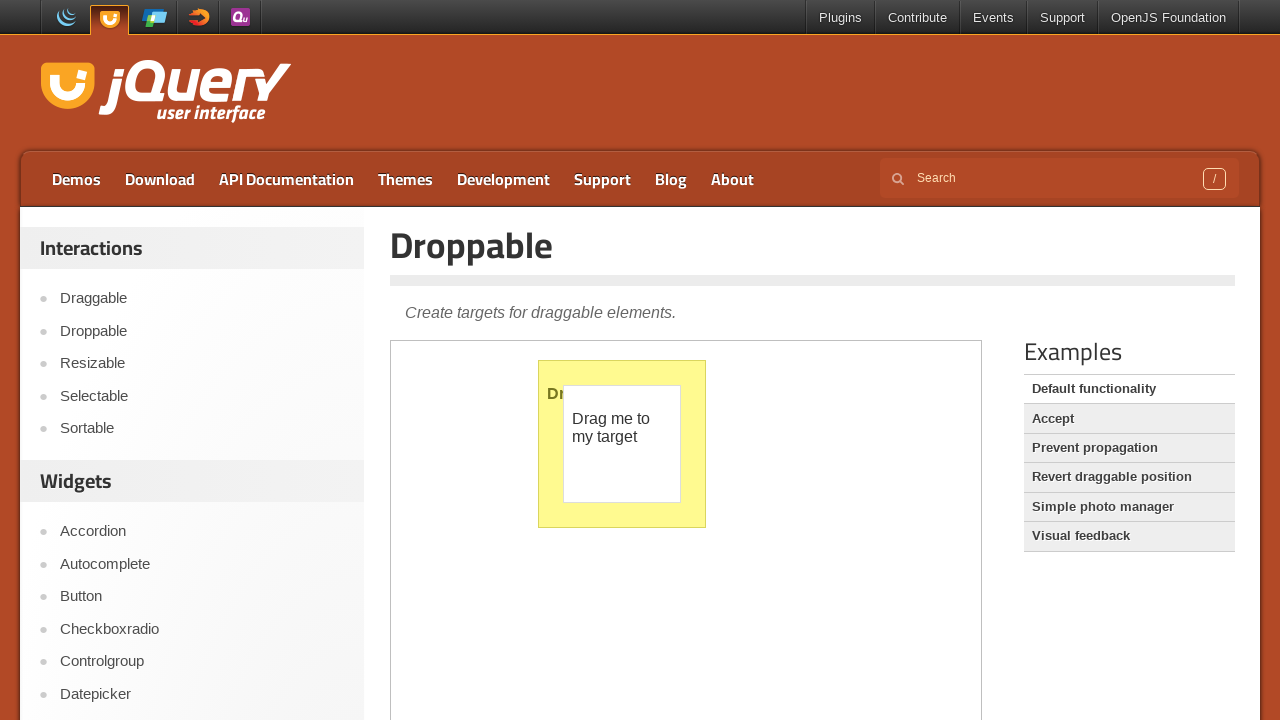

Verified drop was successful - droppable element shows 'Dropped!' text
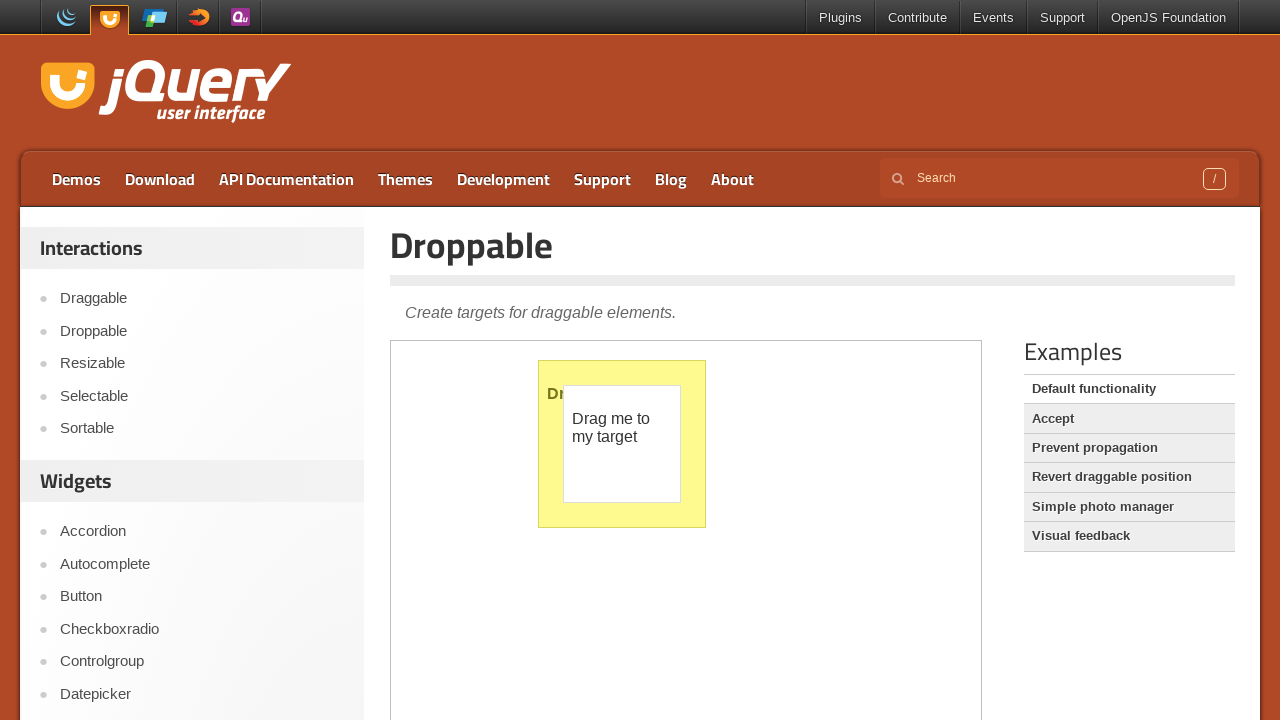

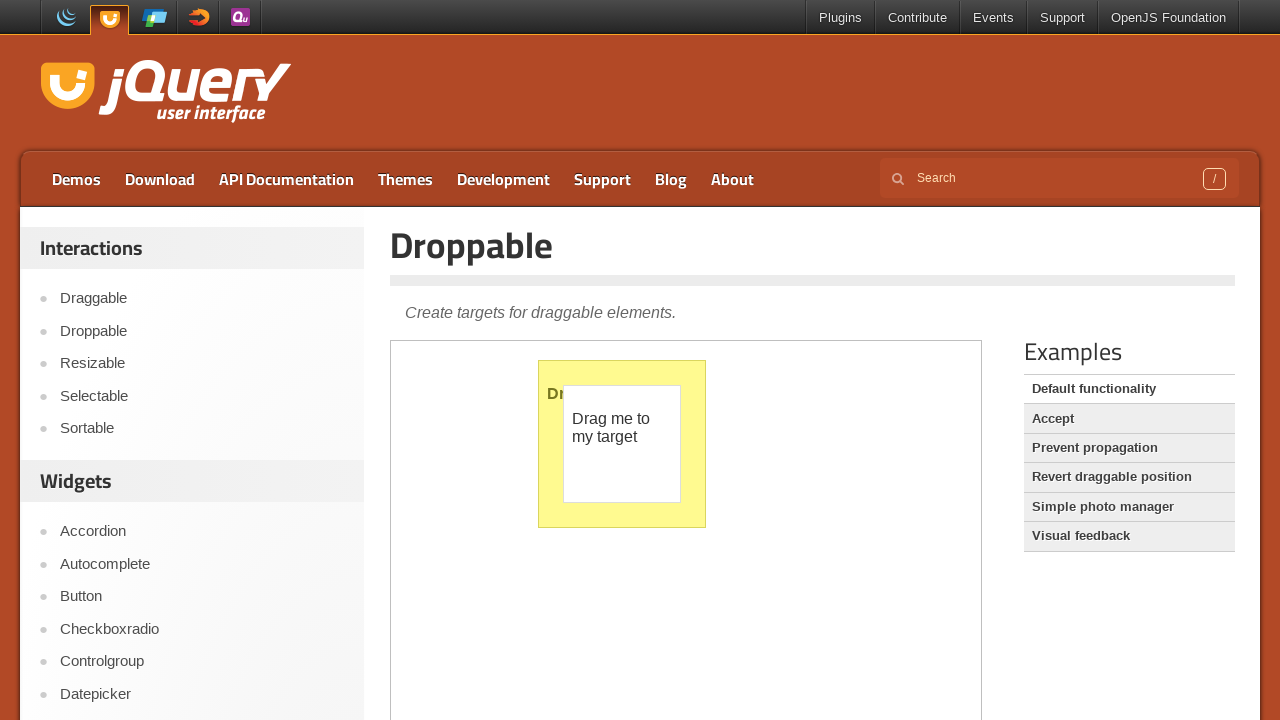